Verifies scroll up functionality by scrolling to the bottom and back to the top of the products page.

Starting URL: https://automationexercise.com/products

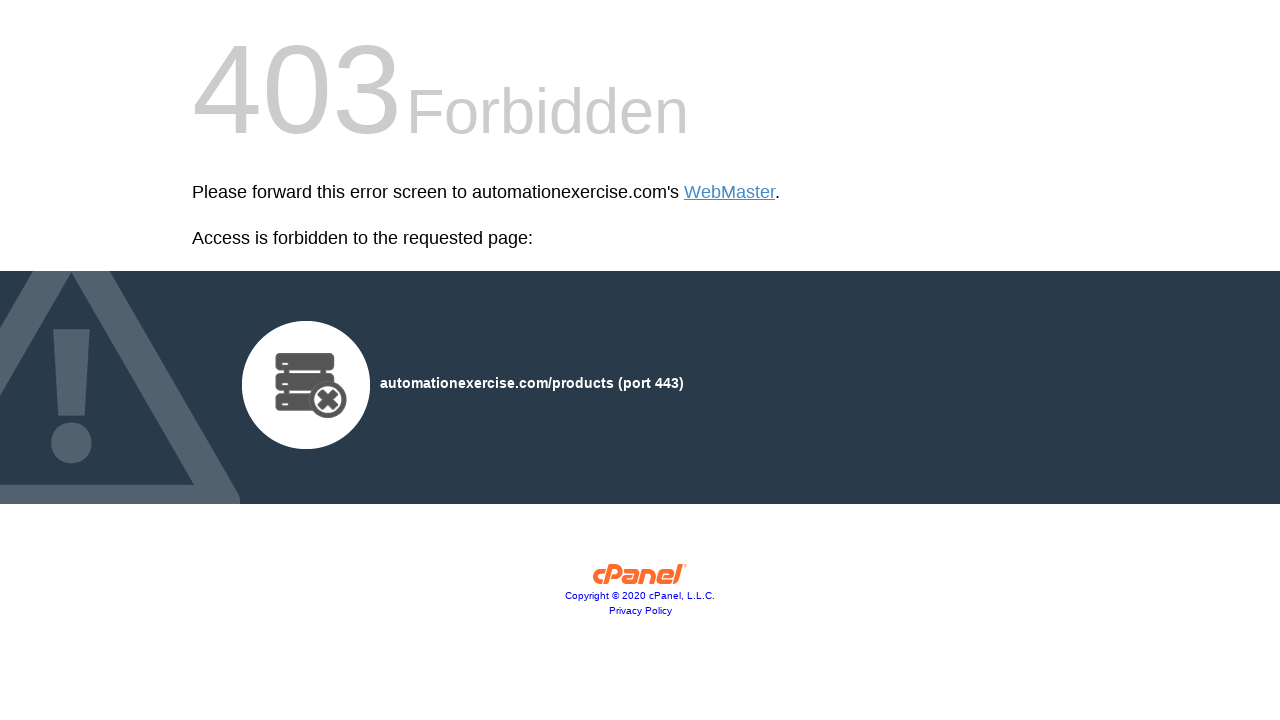

Navigated to products page
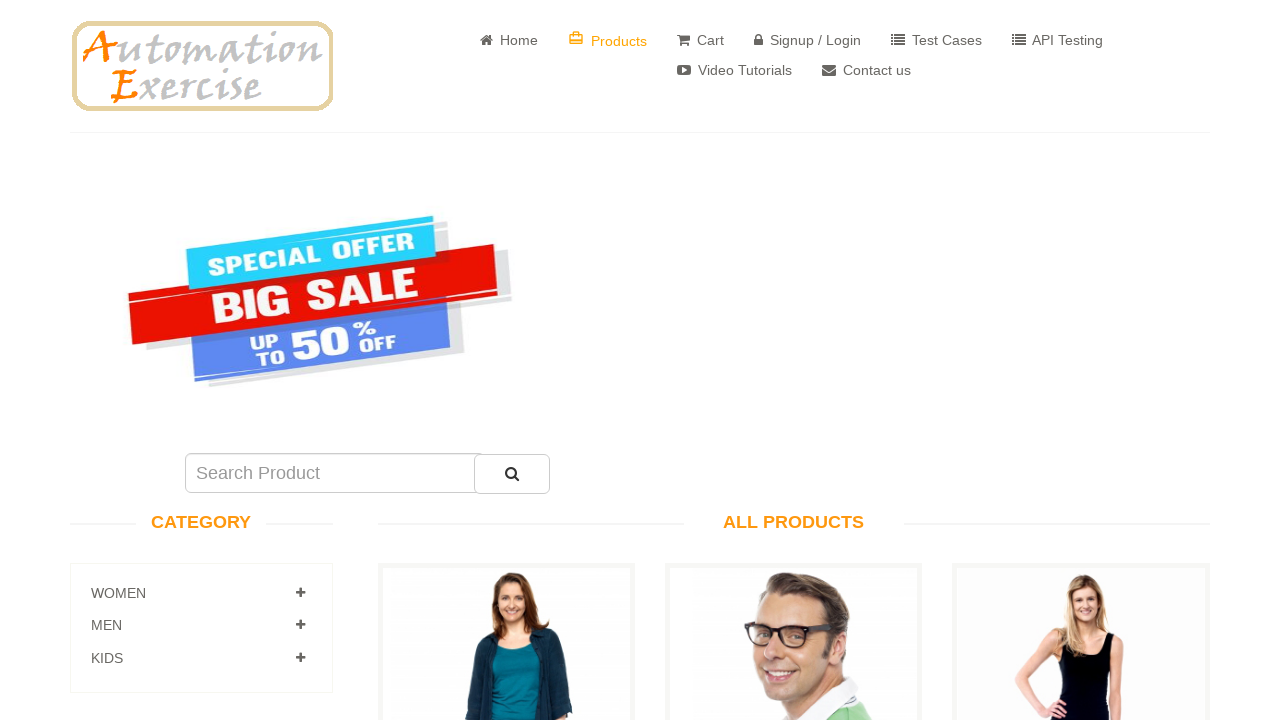

Scrolled down to the bottom of the products page
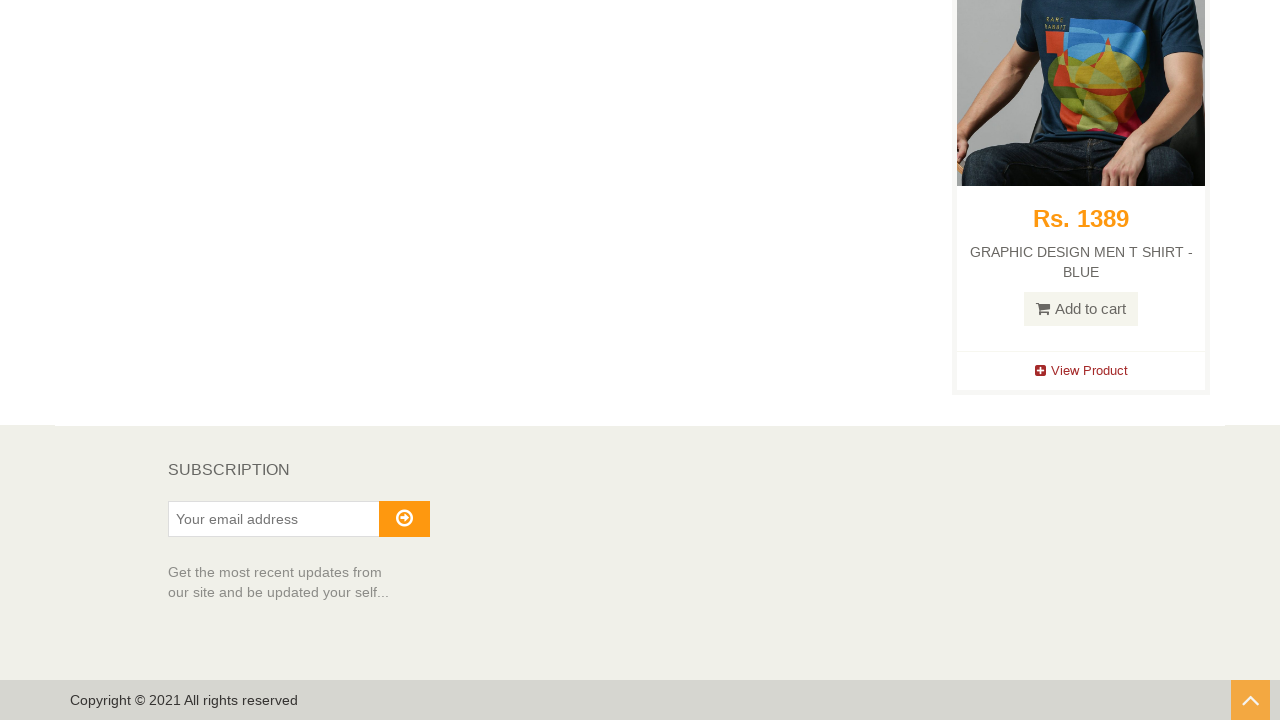

Waited 500ms for scroll animation to complete
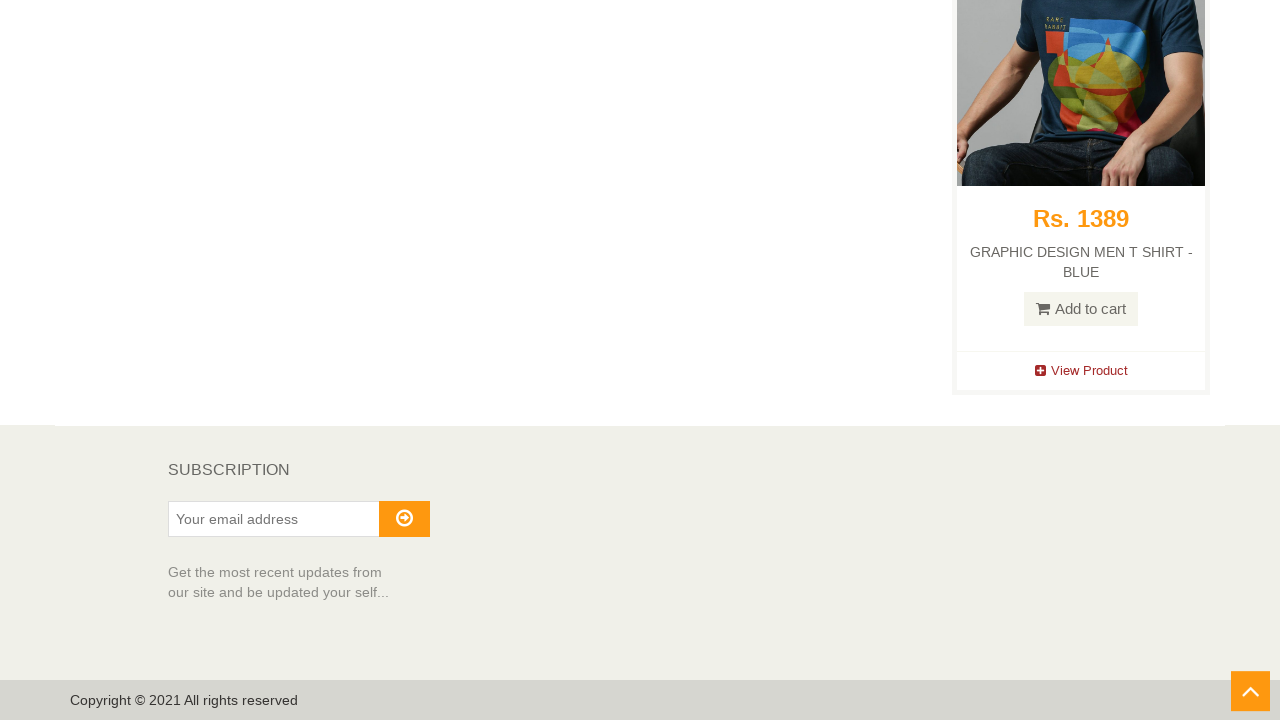

Scrolled back to the top of the products page
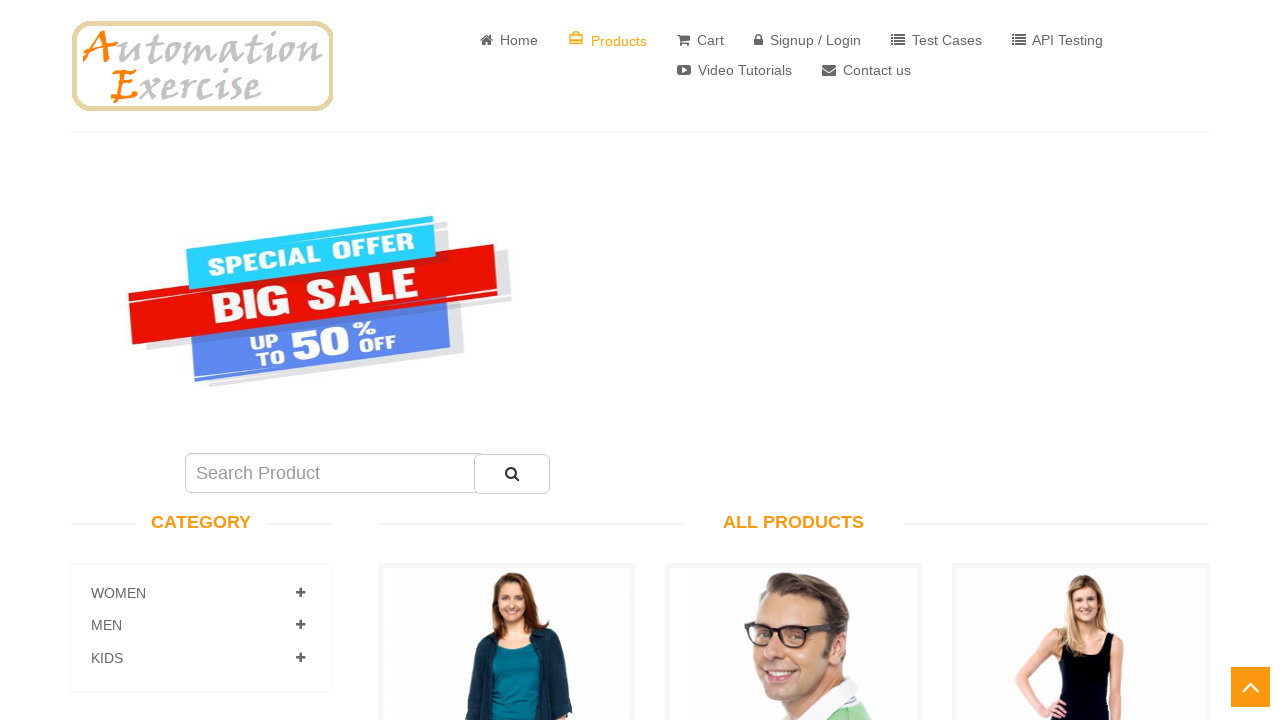

Waited 500ms for scroll animation to complete
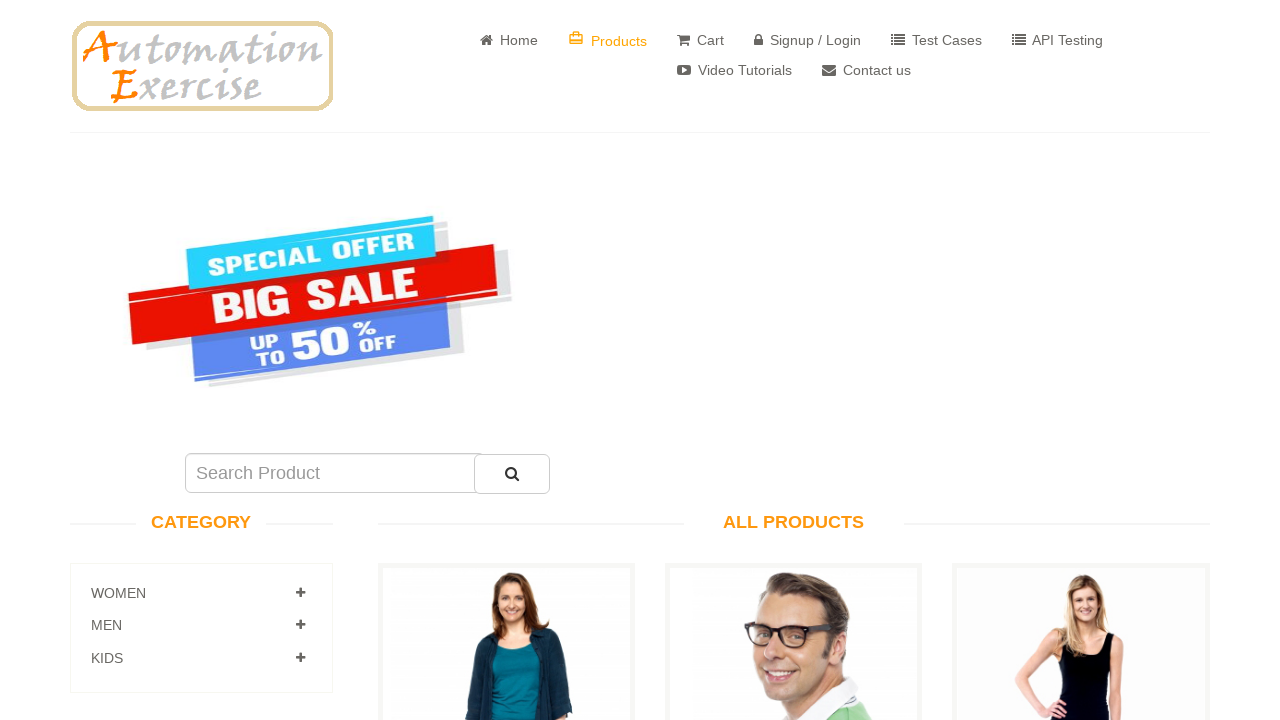

Evaluated current scroll position
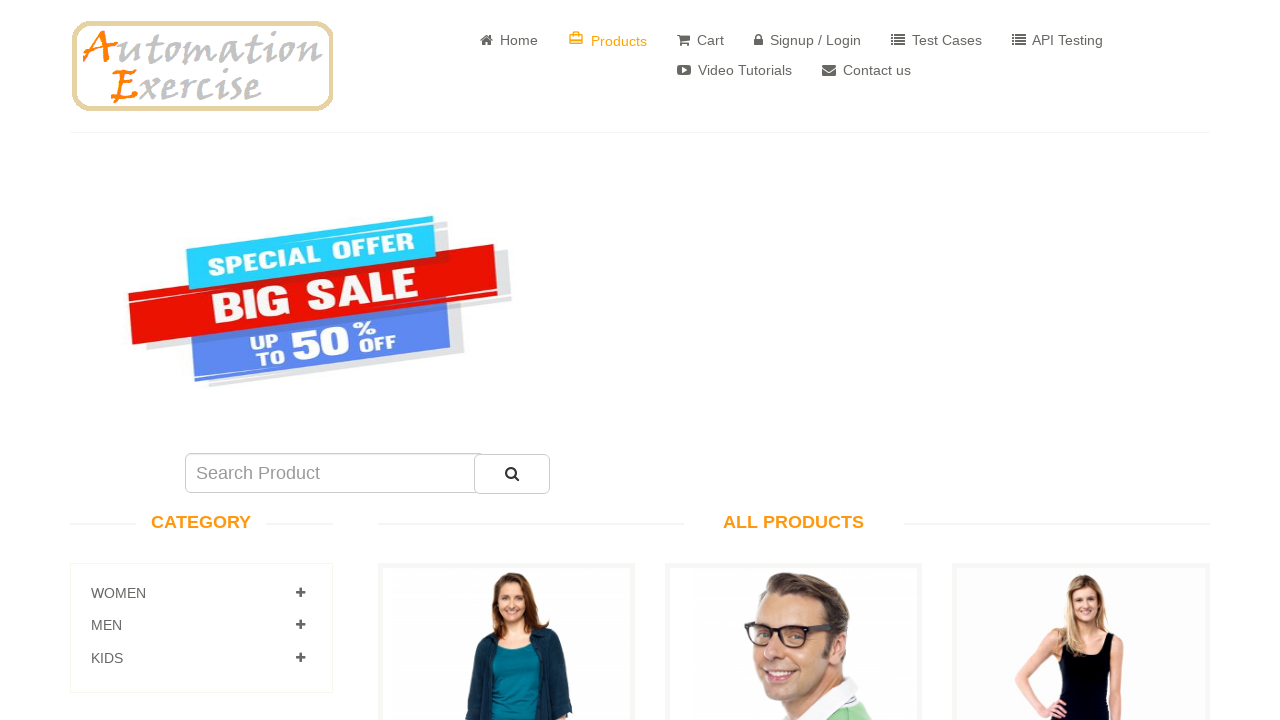

Verified scroll position is at the top (0)
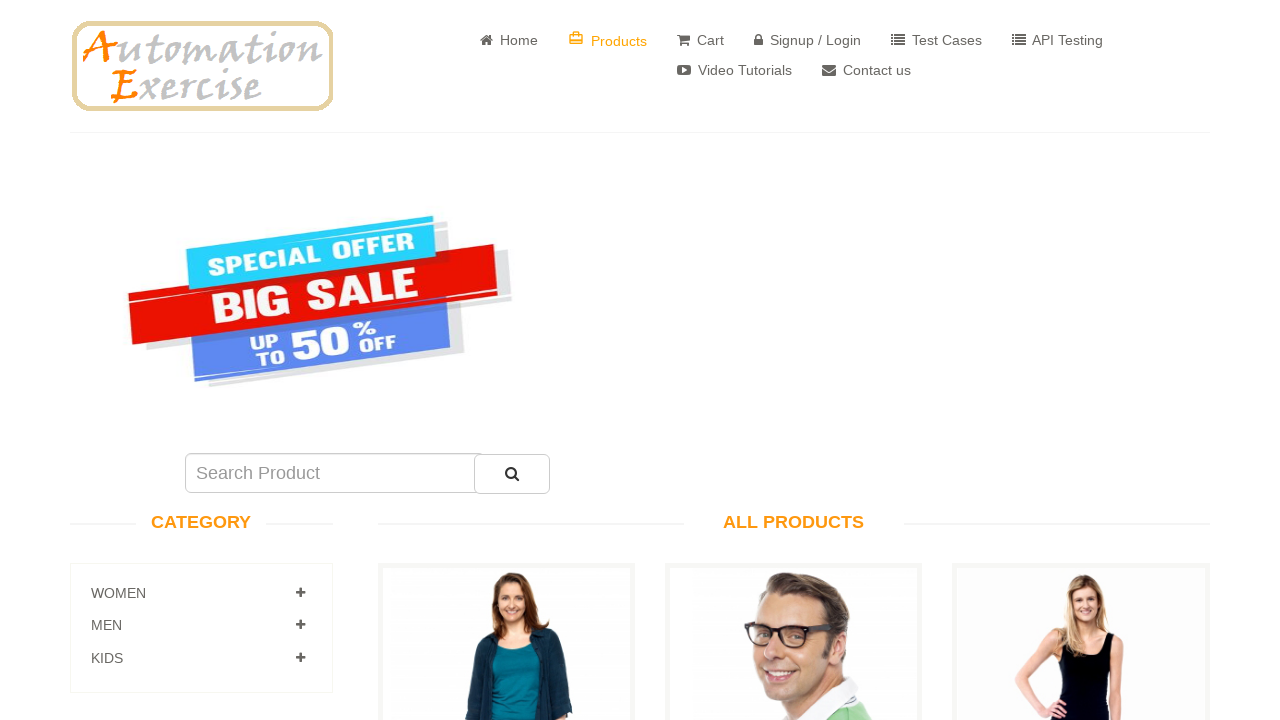

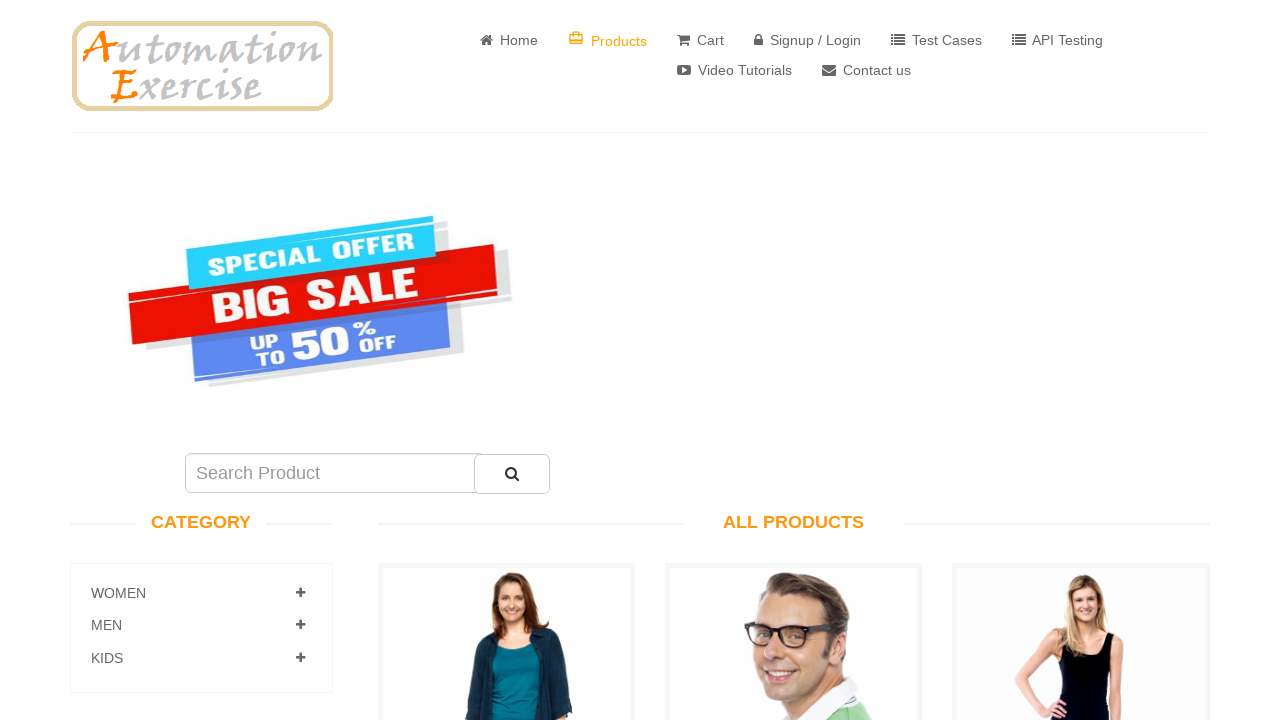